Tests a jQuery combo tree dropdown component by clicking on the input box to open the dropdown and interacting with the available choices

Starting URL: https://www.jqueryscript.net/demo/Drop-Down-Combo-Tree/

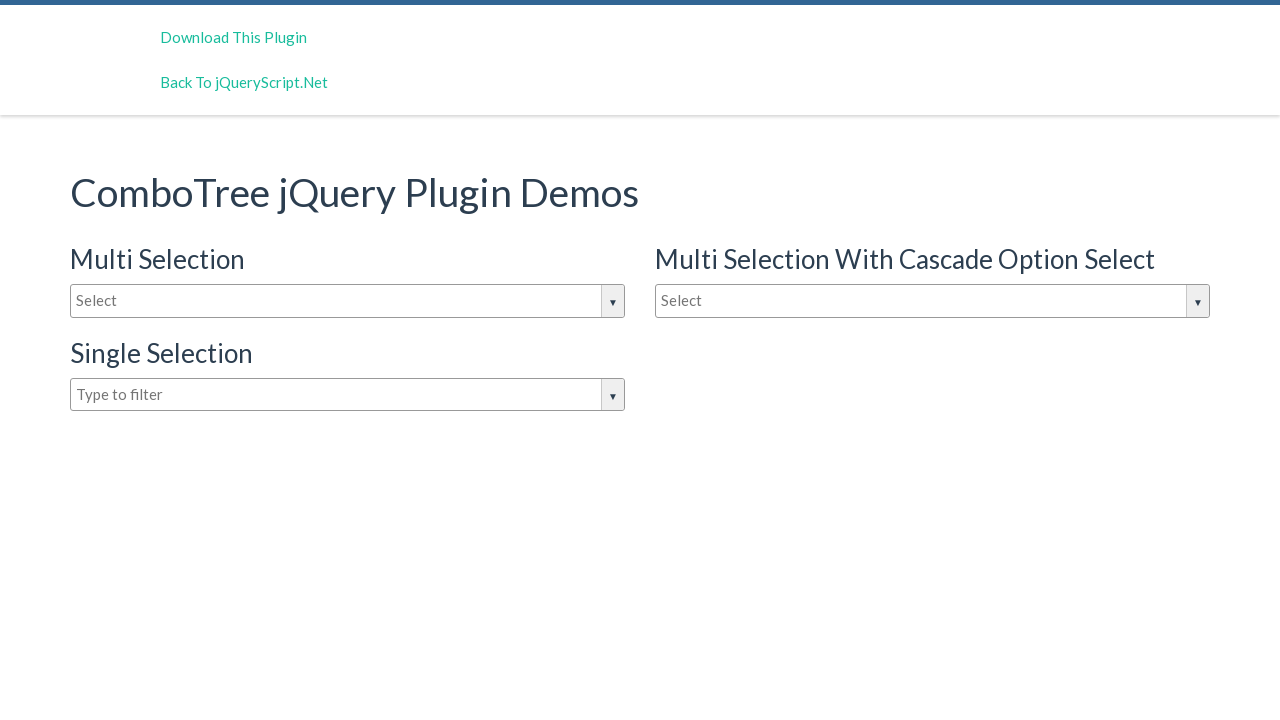

Clicked on the input box to open the combo tree dropdown at (348, 301) on #justAnInputBox
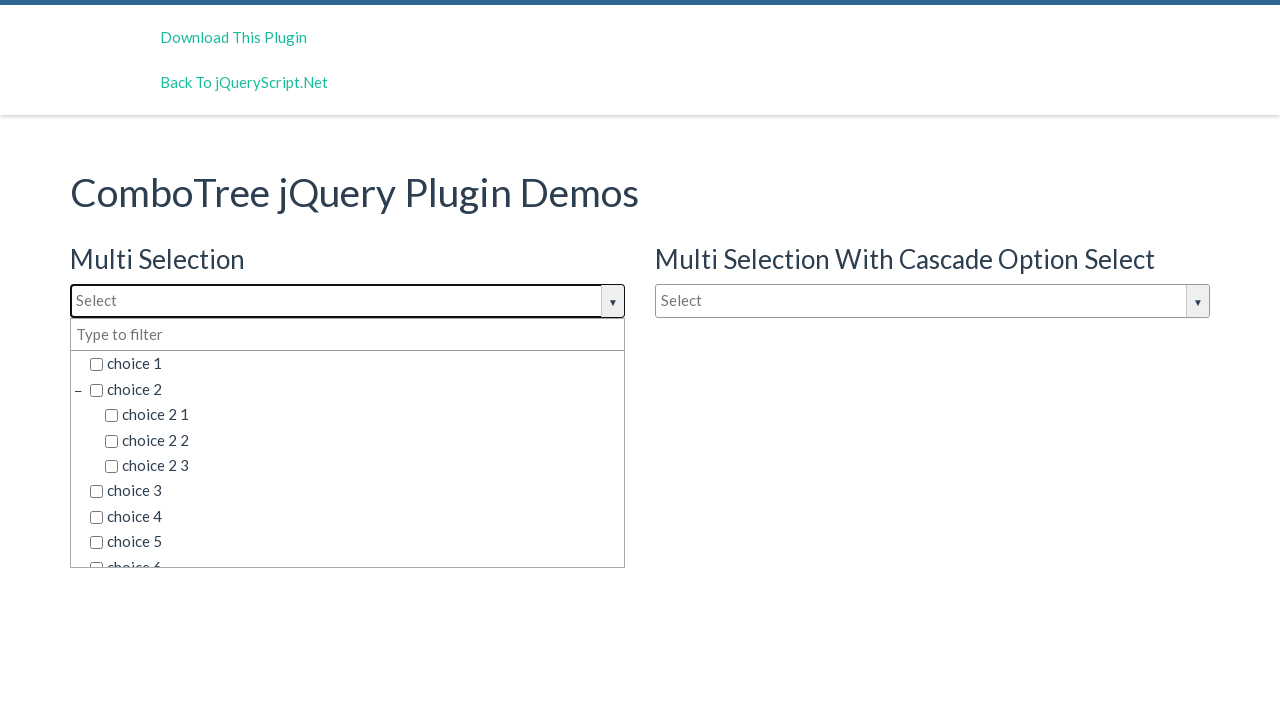

Dropdown choices appeared and loaded
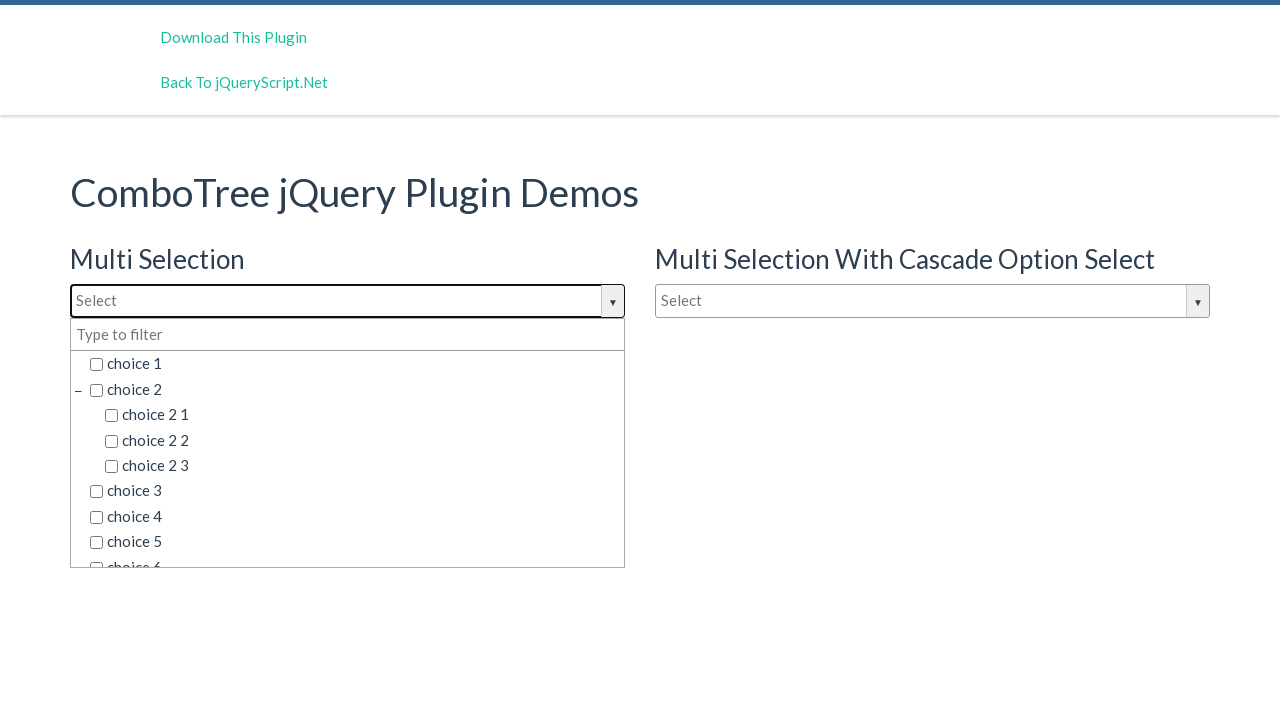

Clicked on the first available choice from the dropdown at (355, 364) on span.comboTreeItemTitle >> nth=0
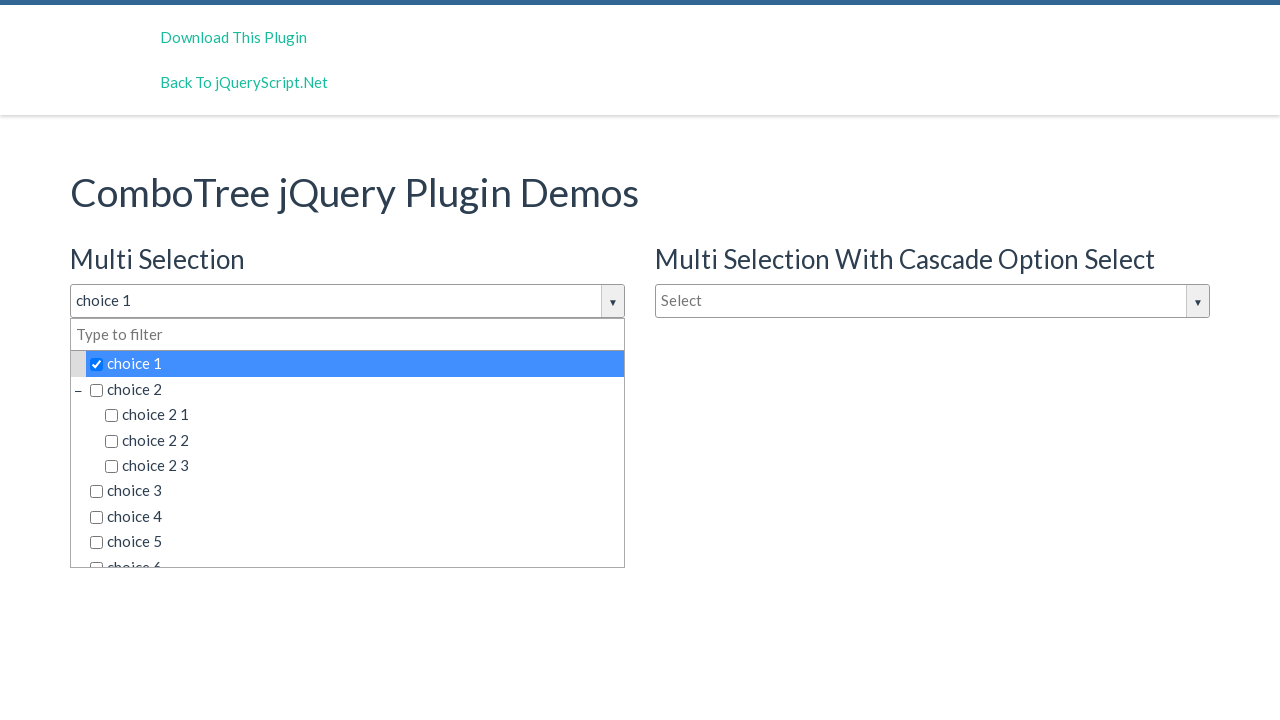

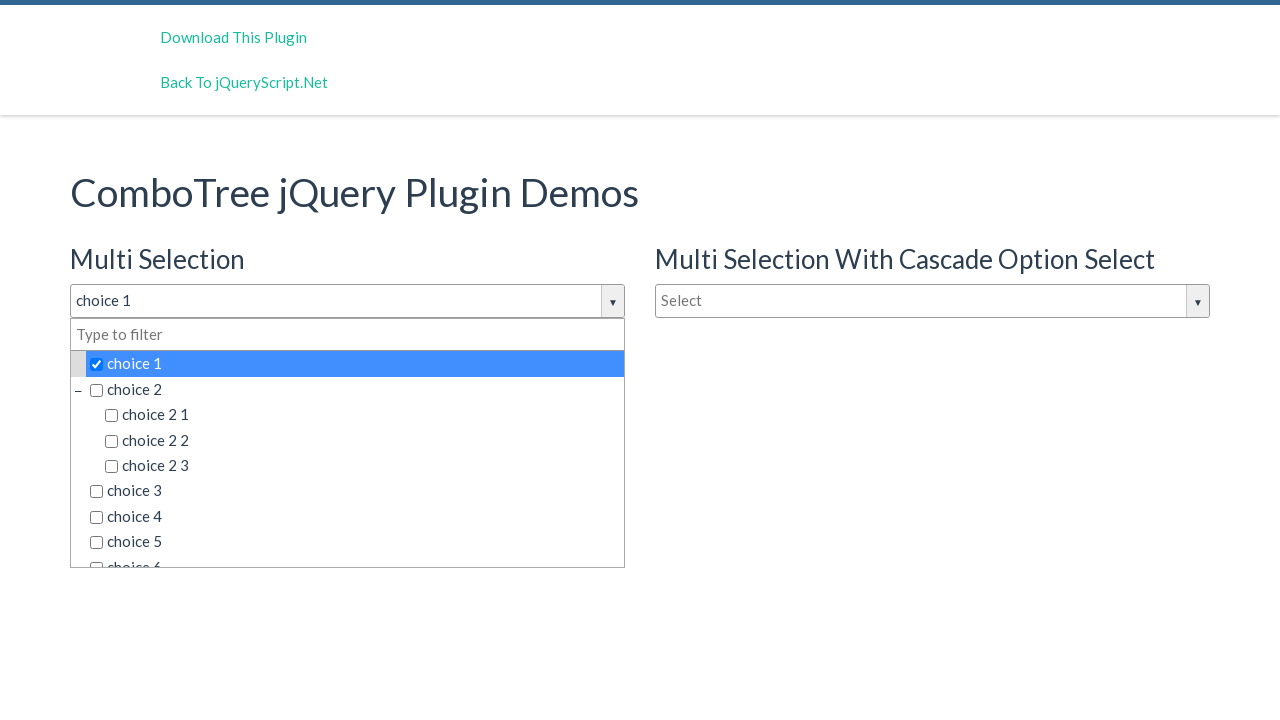